Tests form interactions on the Selenium demo page by filling text input, selecting dropdown options, and interacting with a datalist

Starting URL: https://www.selenium.dev/selenium/web/web-form.html

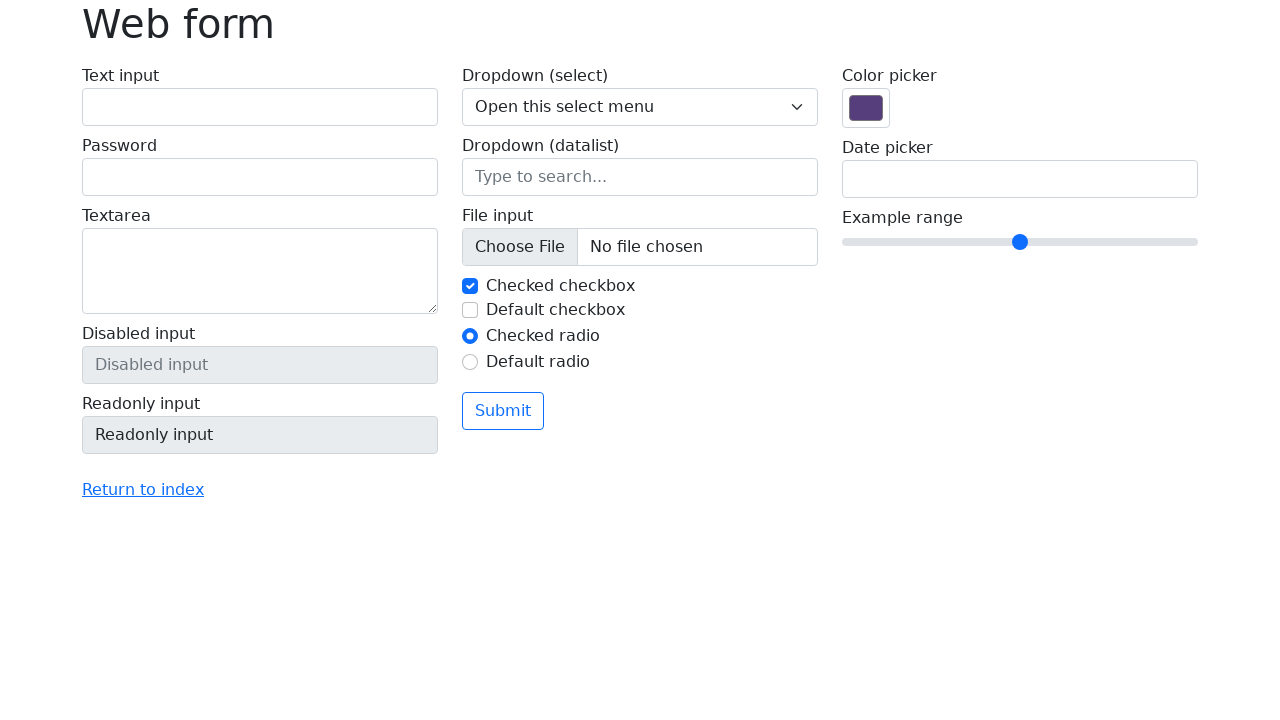

Filled text input field with 'test' on #my-text-id
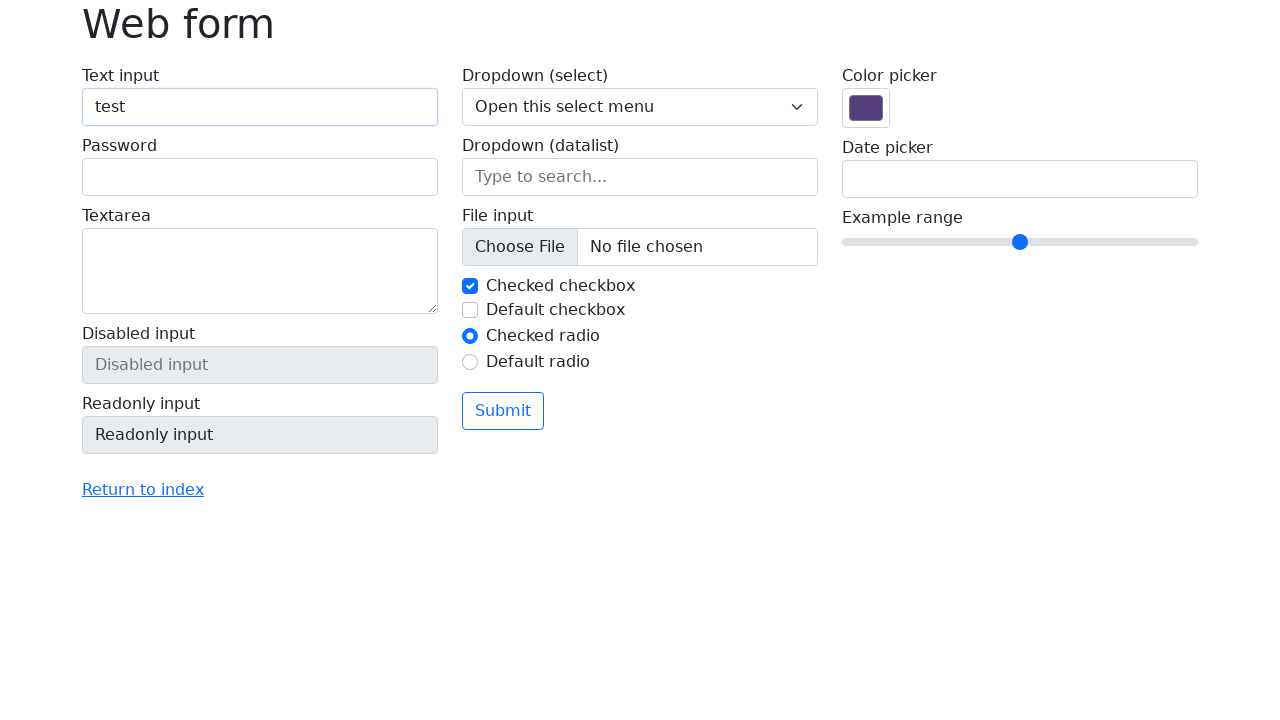

Selected dropdown option 'Two' on select[name='my-select']
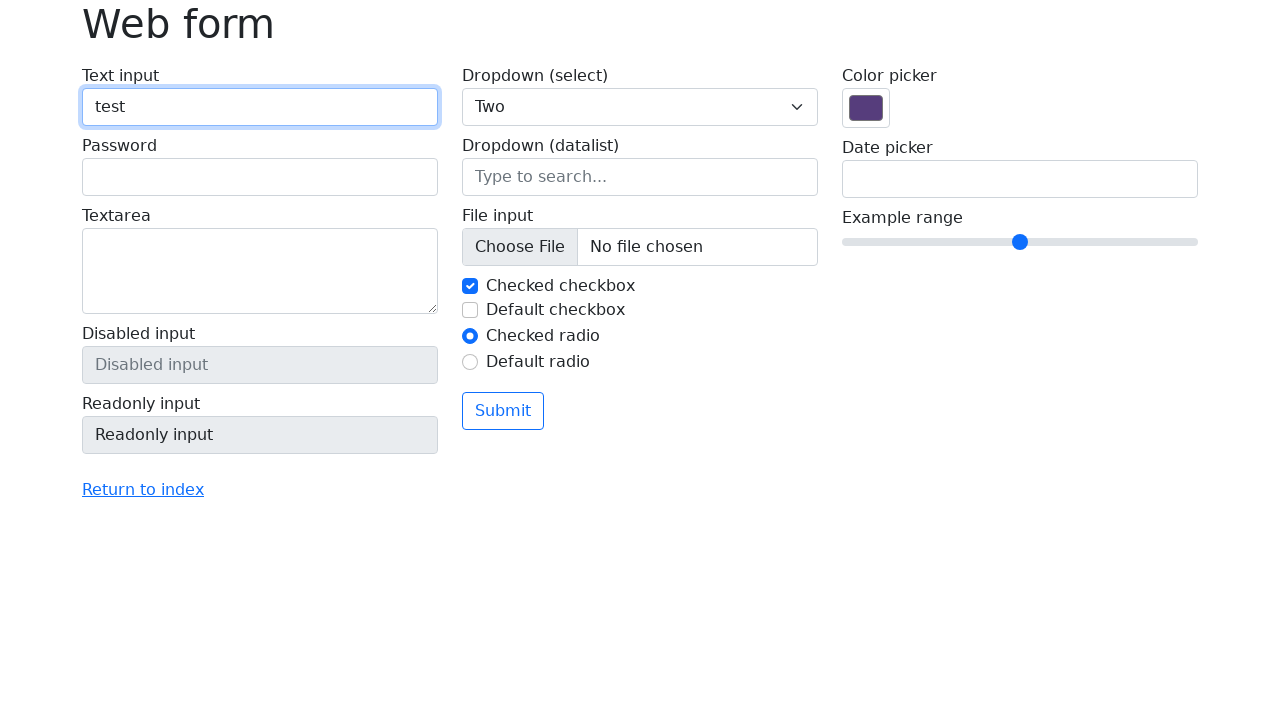

Filled datalist input field with 's' on input[name='my-datalist']
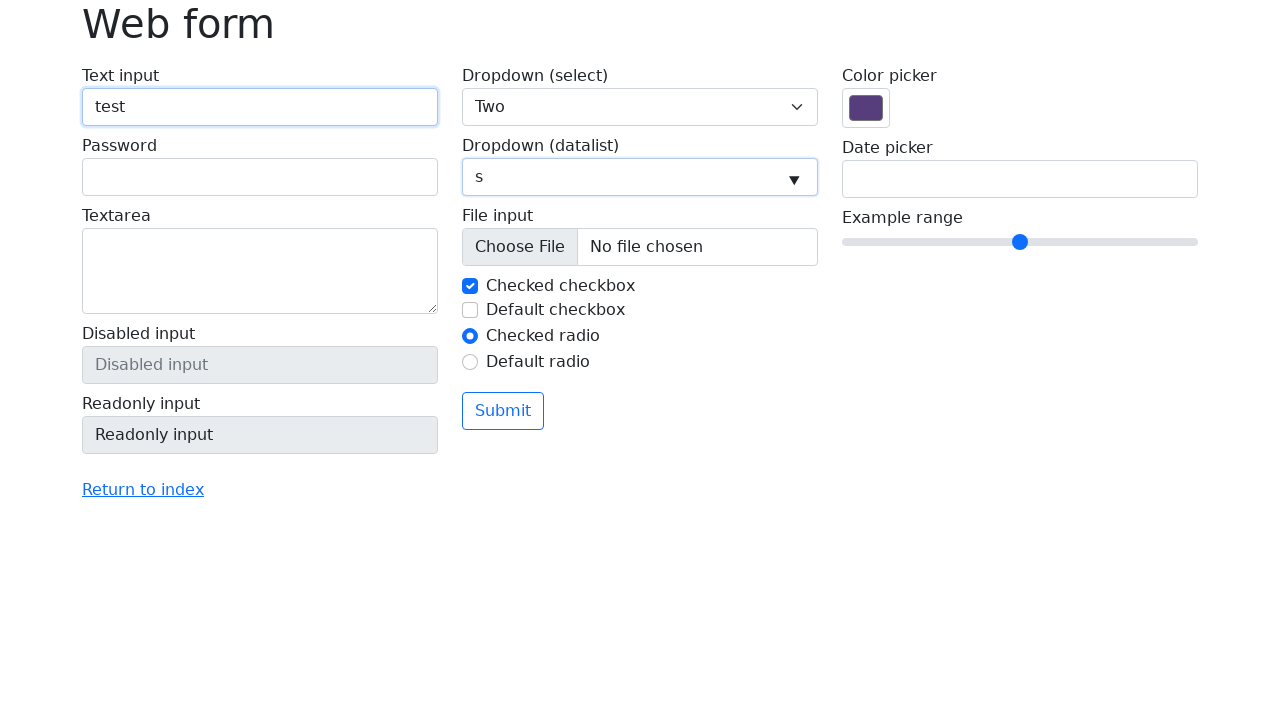

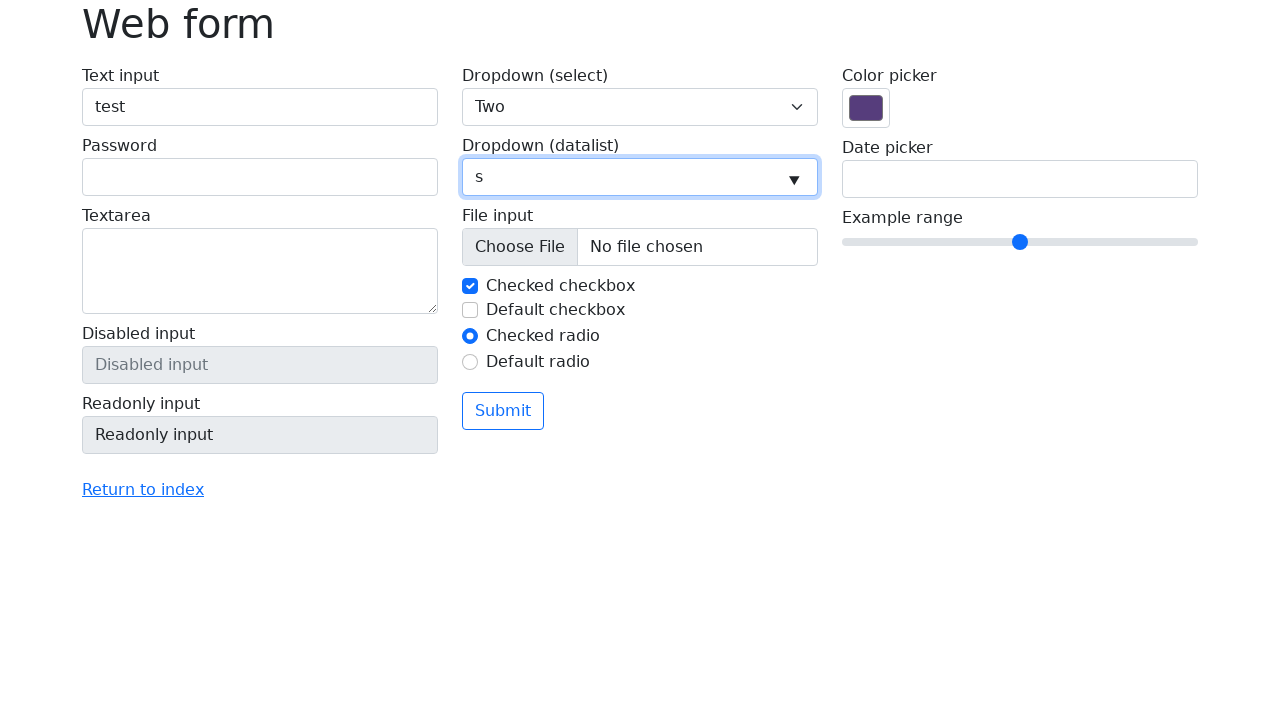